Navigates to a simple form task page on GitHub Pages. The original script had additional actions (button click) commented out, so only page load occurs.

Starting URL: http://suninjuly.github.io/simple_form_find_task.html

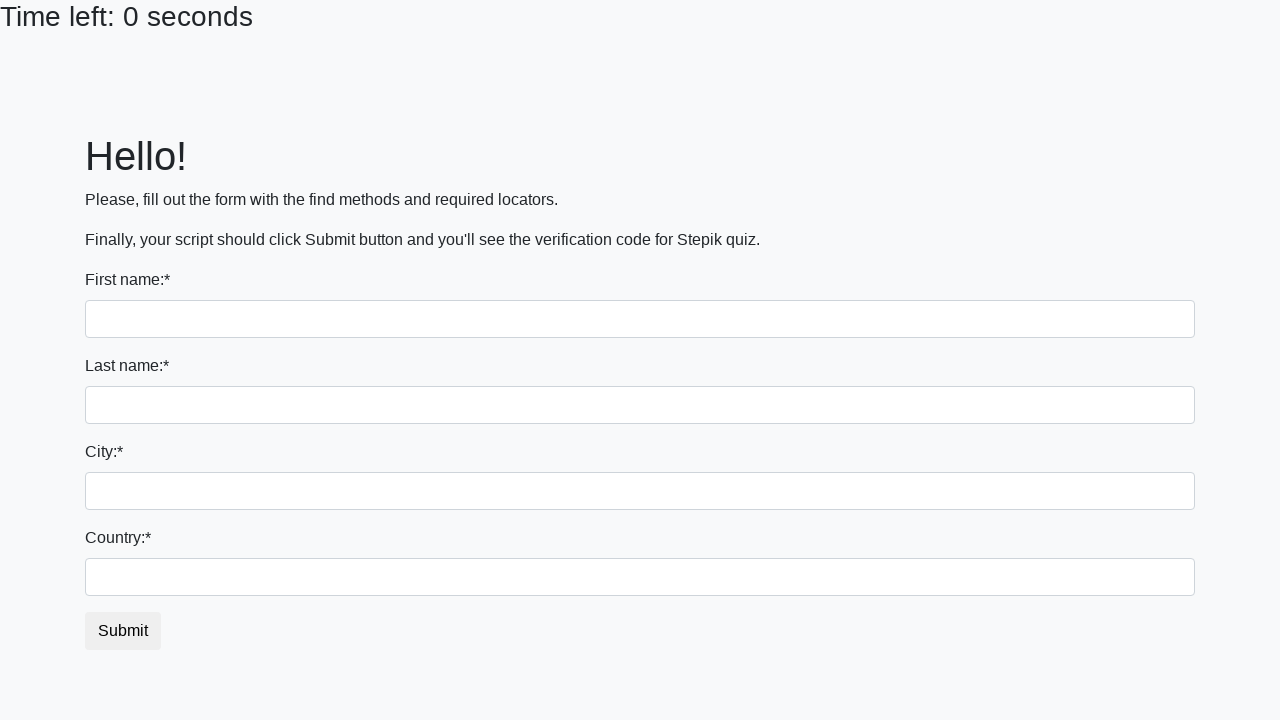

Waited for submit button to be present on the form page
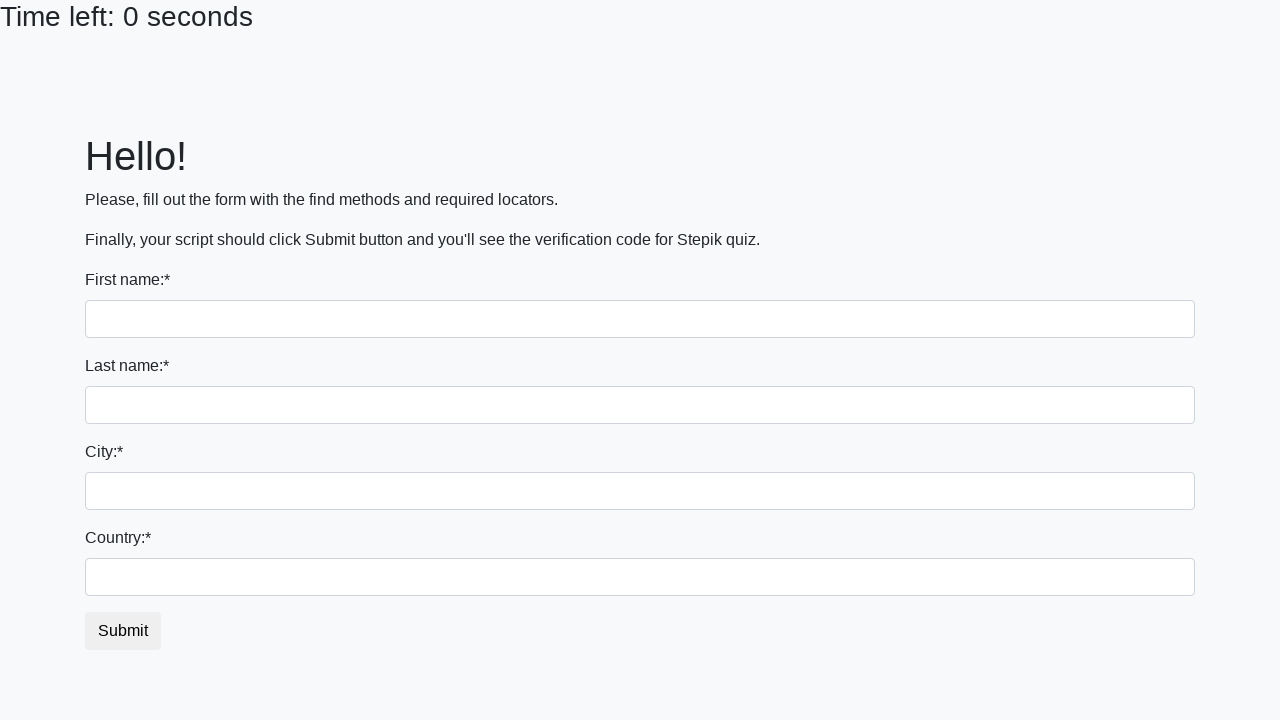

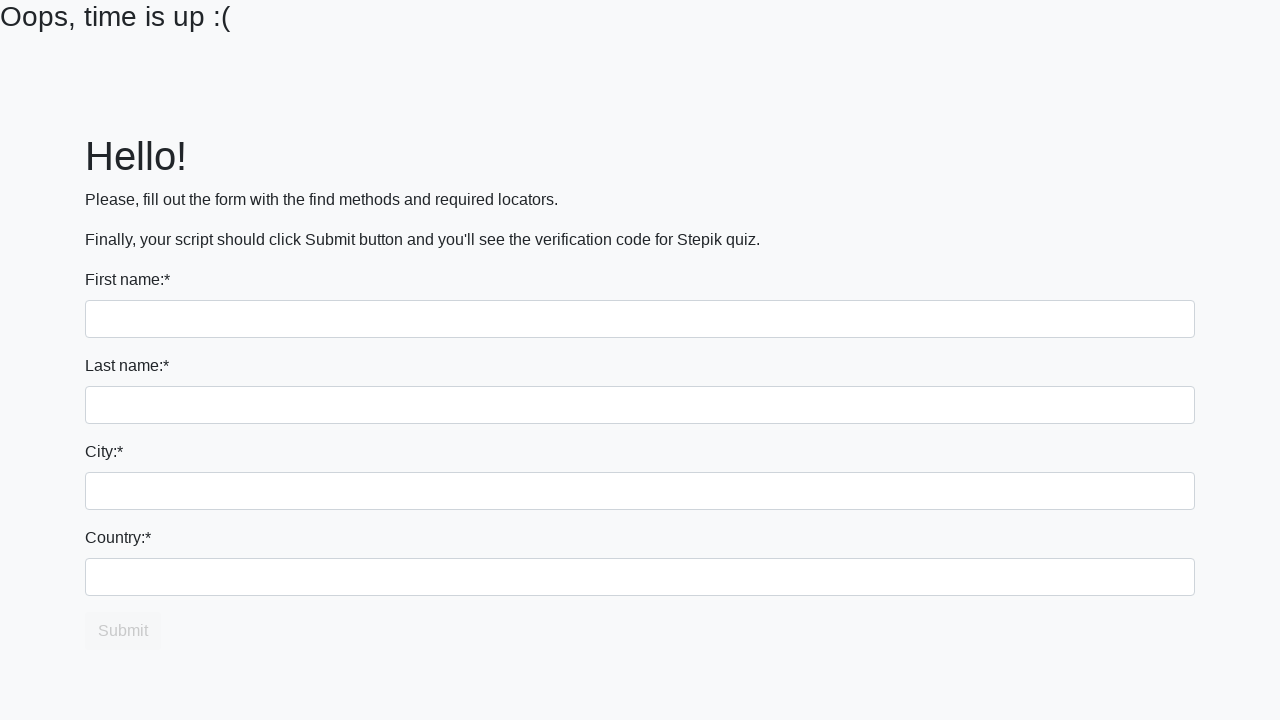